Tests JavaScript prompt alert functionality by clicking a button to trigger a prompt alert, entering text into it, accepting the alert, and verifying the result message is displayed.

Starting URL: https://training-support.net/webelements/alerts

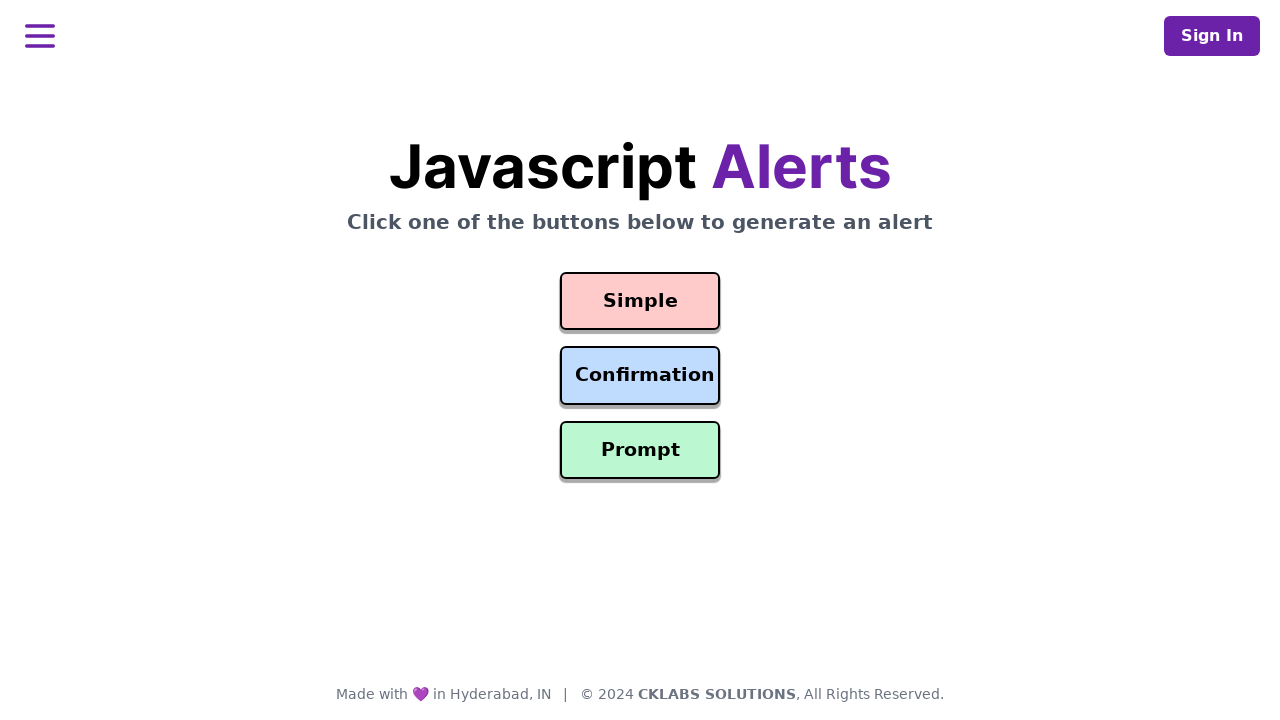

Clicked the prompt button to trigger the alert at (640, 450) on #prompt
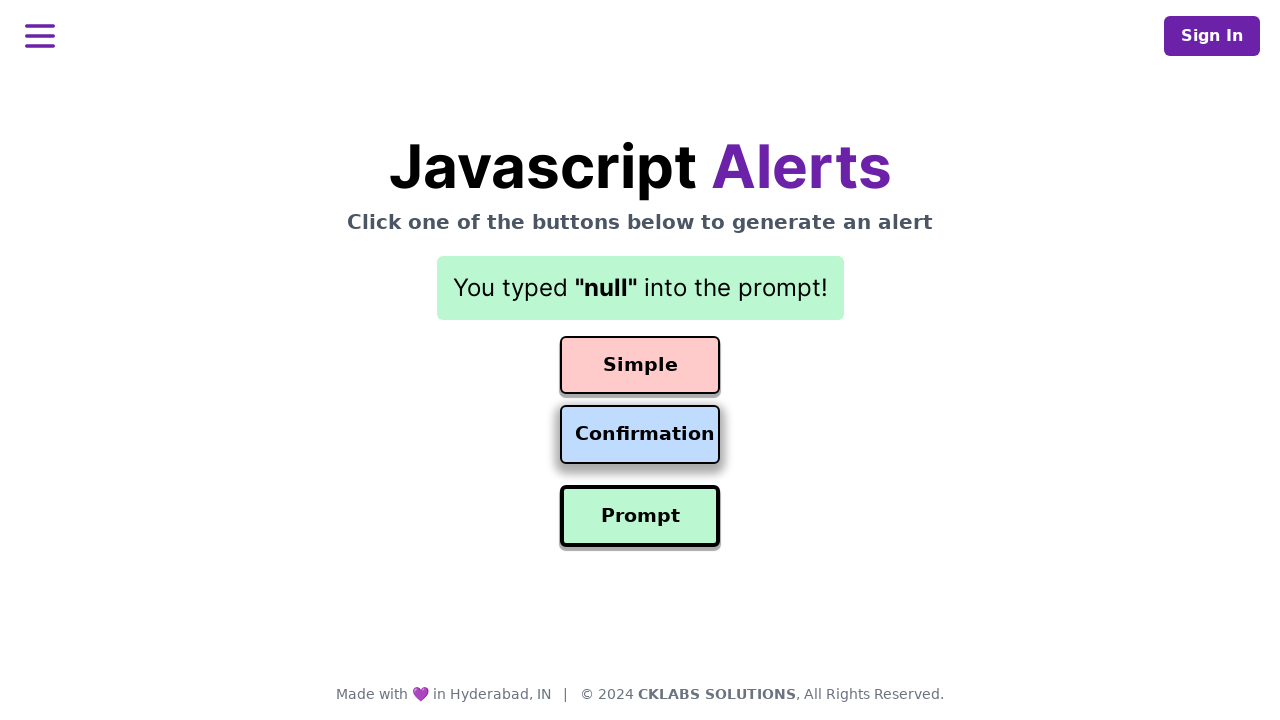

Set up dialog handler to accept prompt with text 'Awesome!'
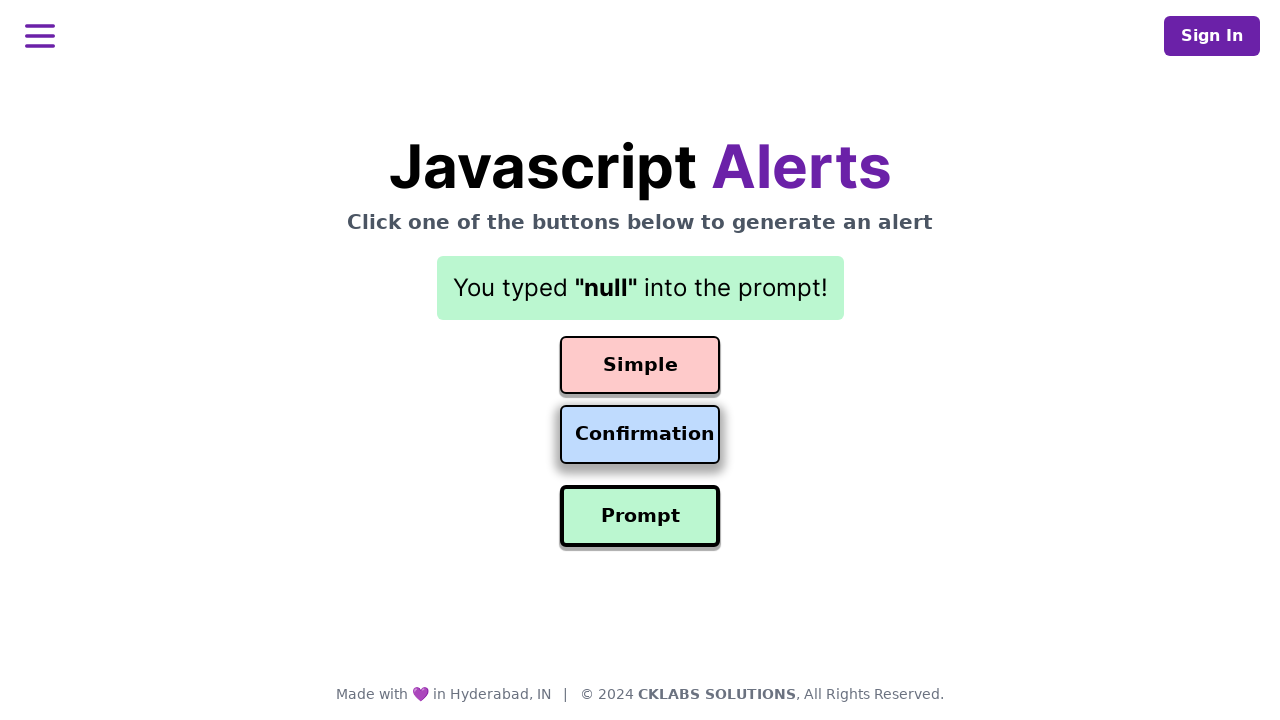

Clicked the prompt button again to trigger the dialog at (640, 516) on #prompt
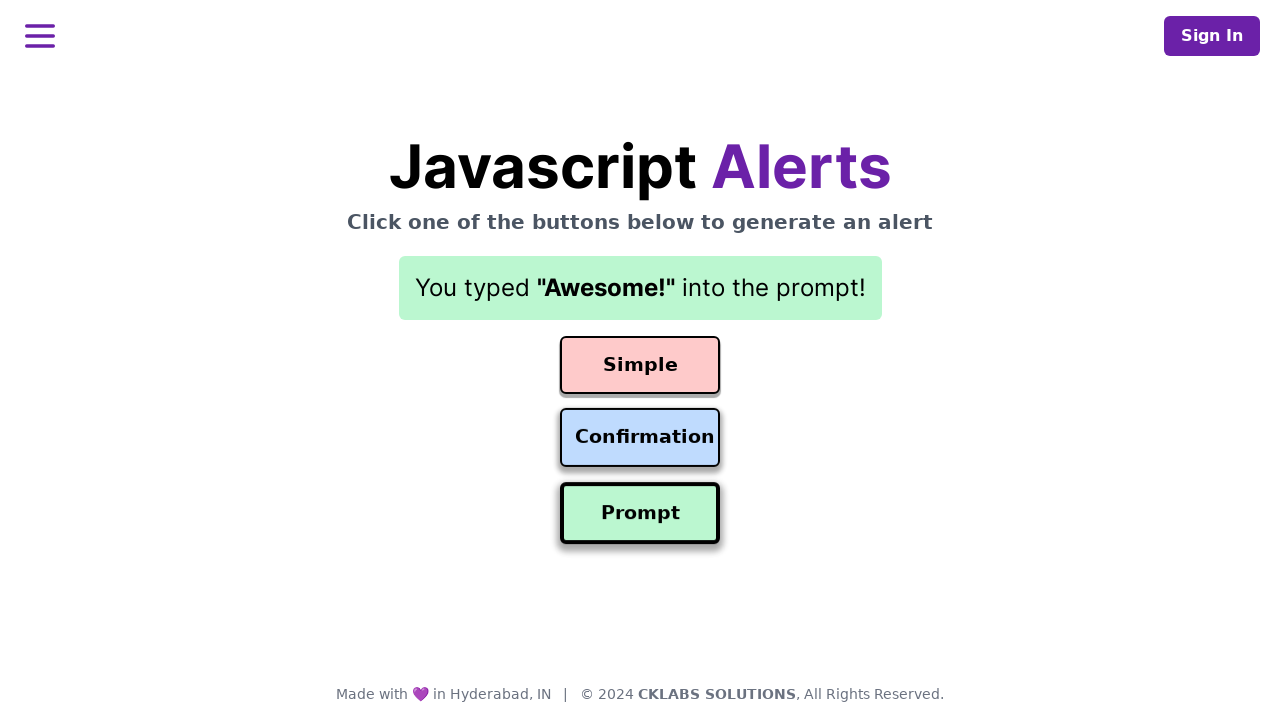

Result element appeared after accepting the prompt alert
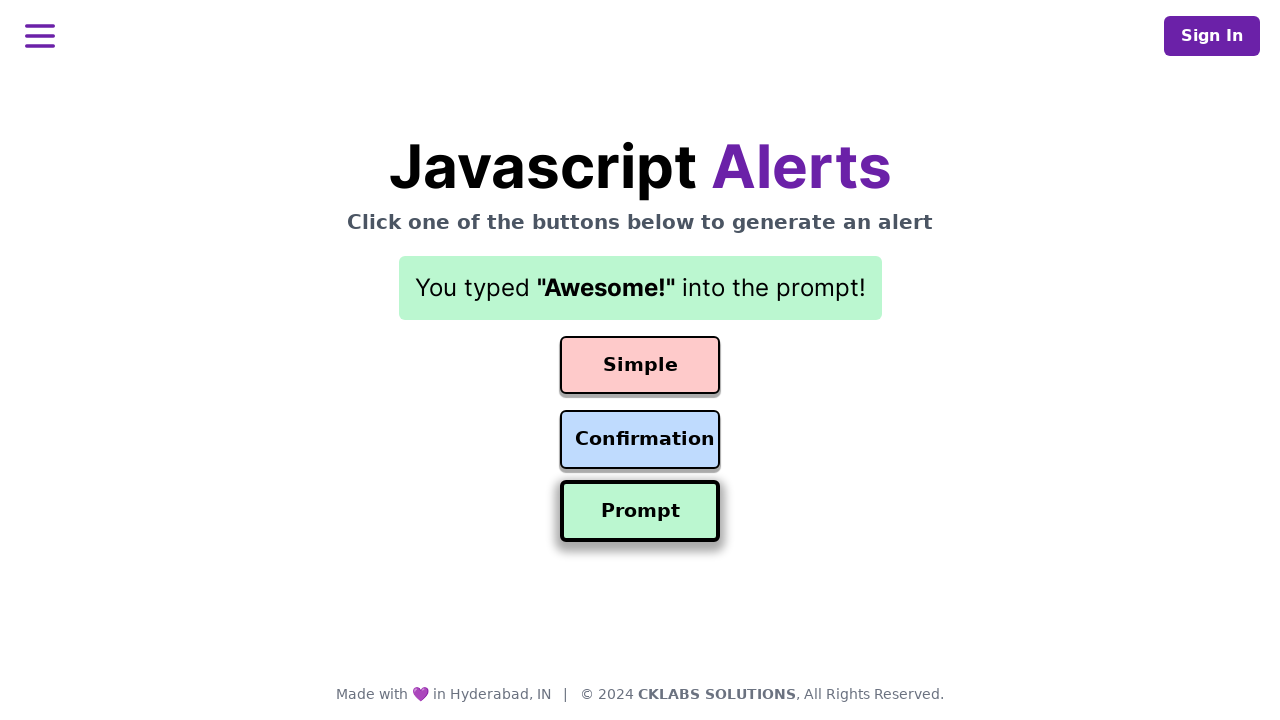

Retrieved result text: You typed "Awesome!" into the prompt!
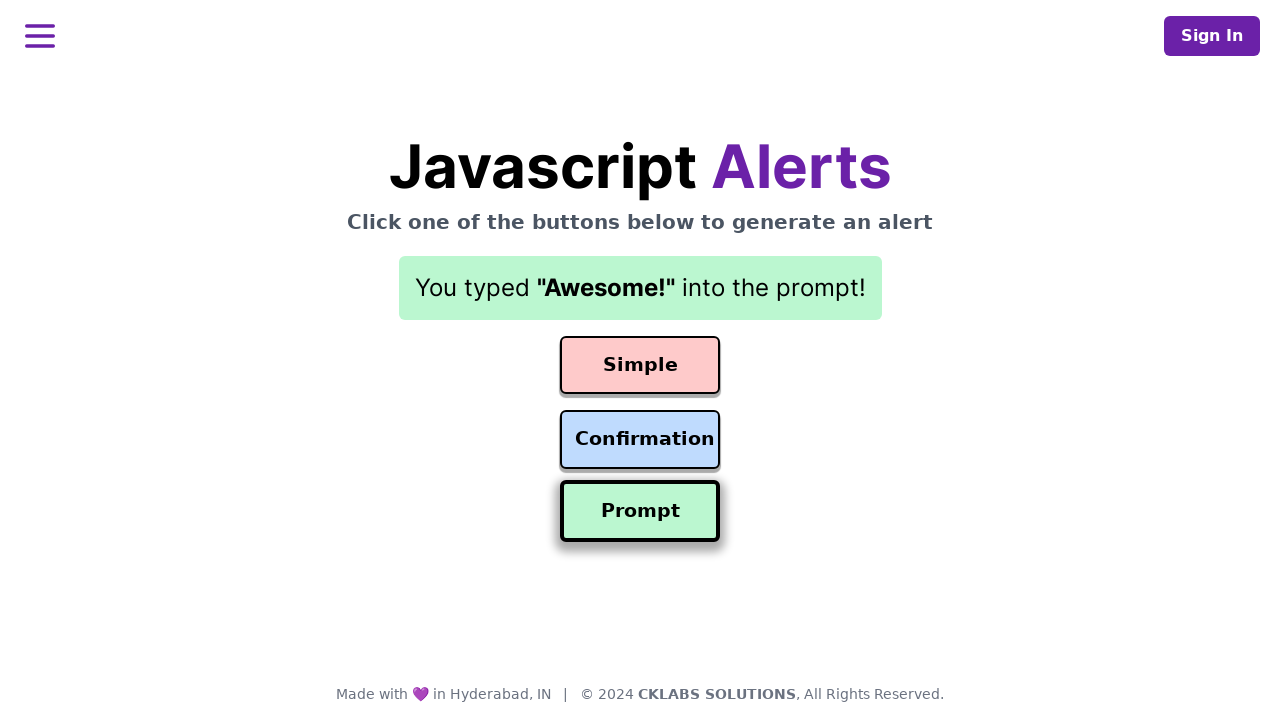

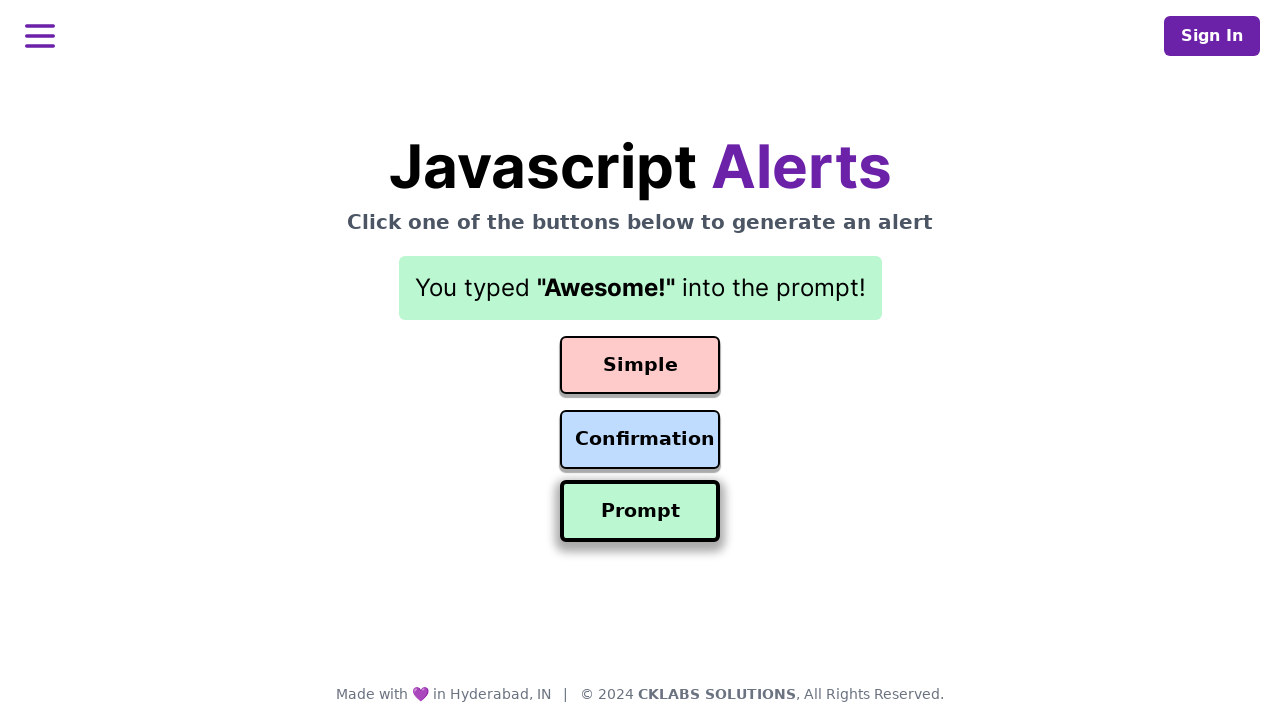